Interacts with a price range slider by dragging the minimum slider to the right and the maximum slider to the left

Starting URL: https://www.jqueryscript.net/demo/Price-Range-Slider-jQuery-UI/

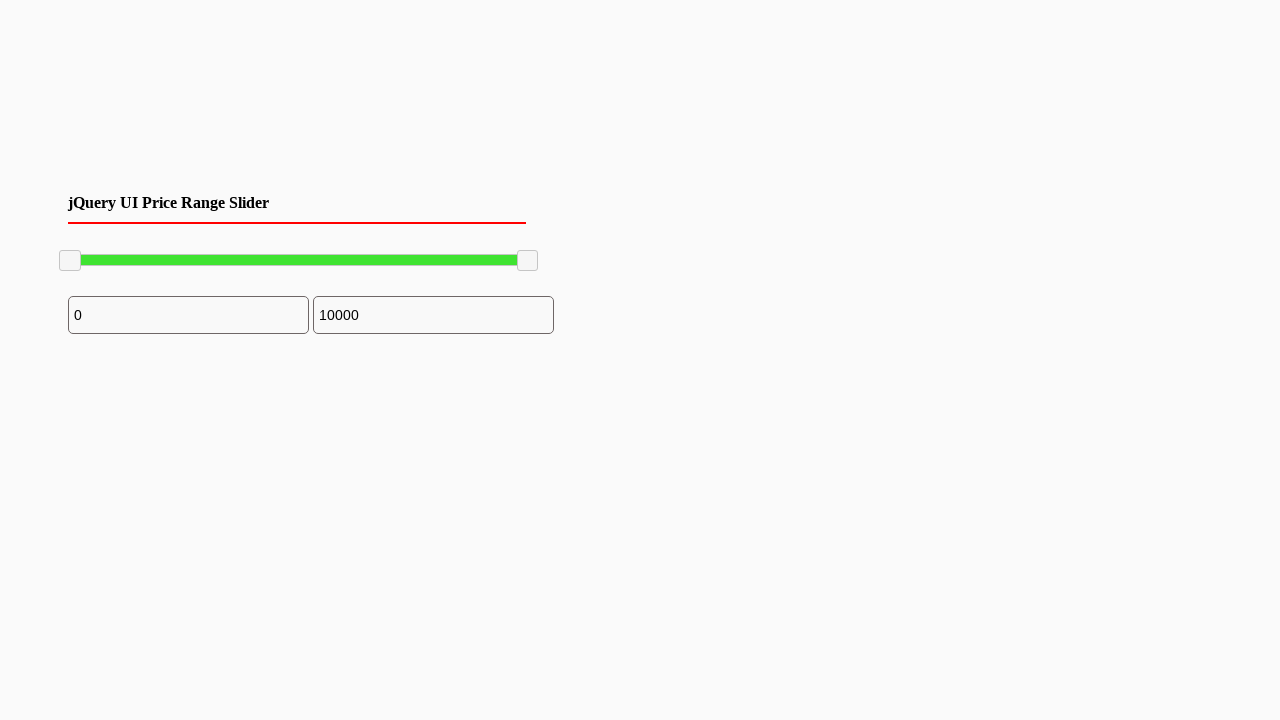

Located the minimum slider element
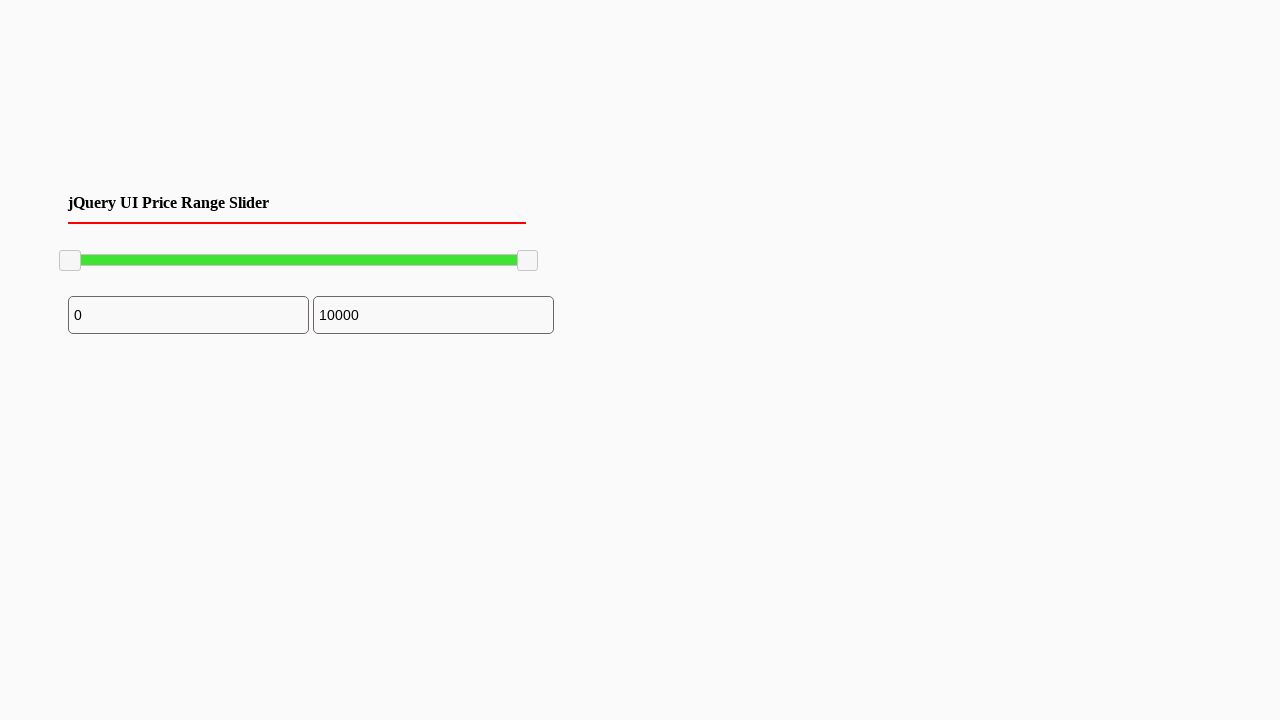

Located the maximum slider element
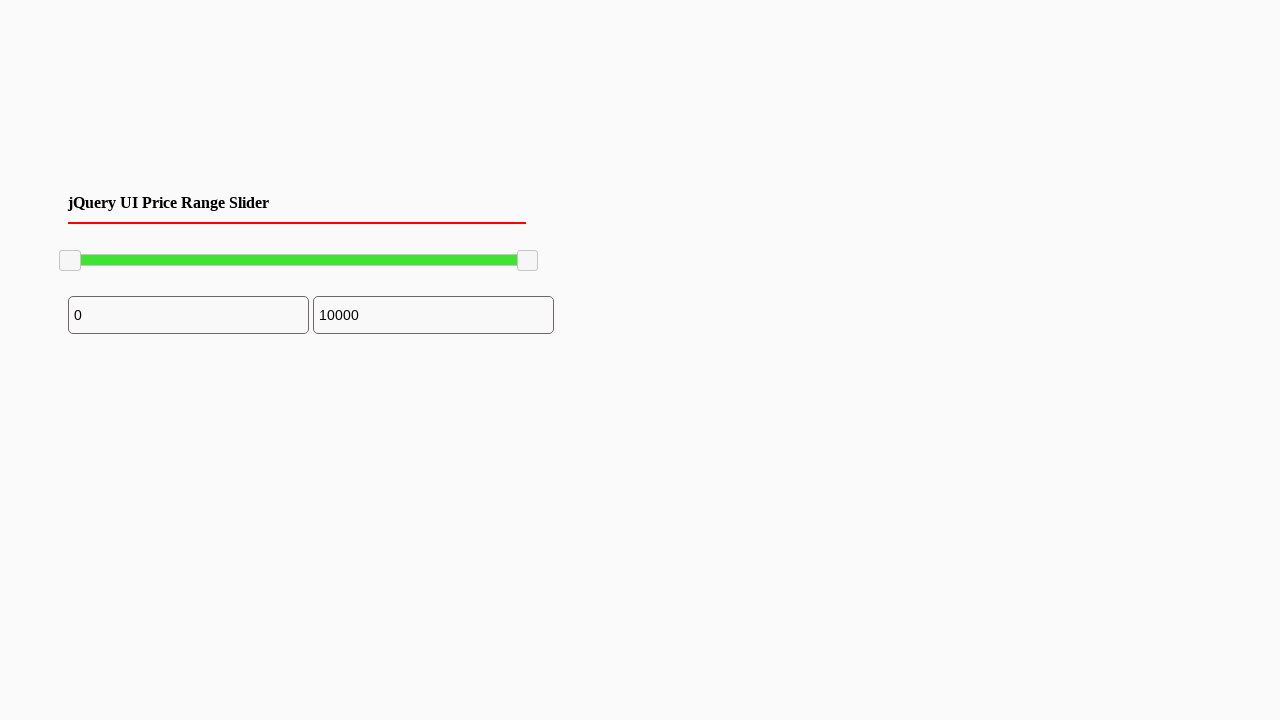

Retrieved bounding box of minimum slider
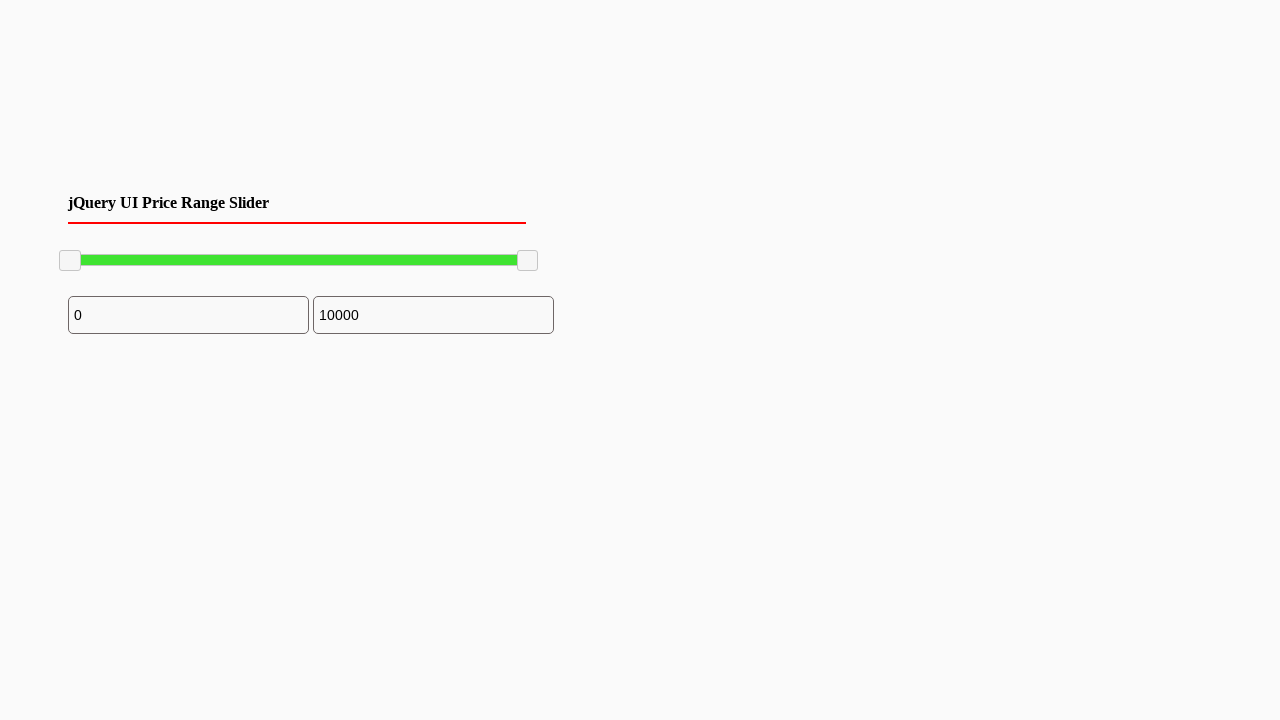

Moved mouse to minimum slider center at (70, 261)
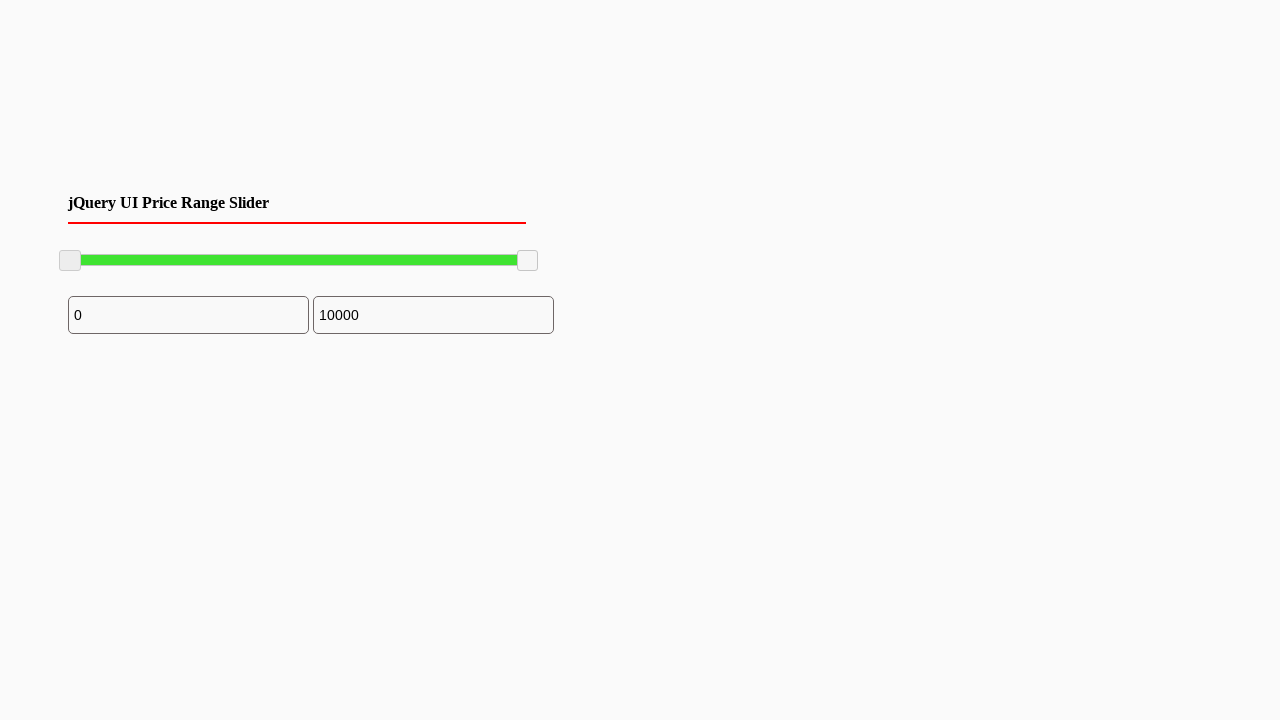

Pressed mouse button down on minimum slider at (70, 261)
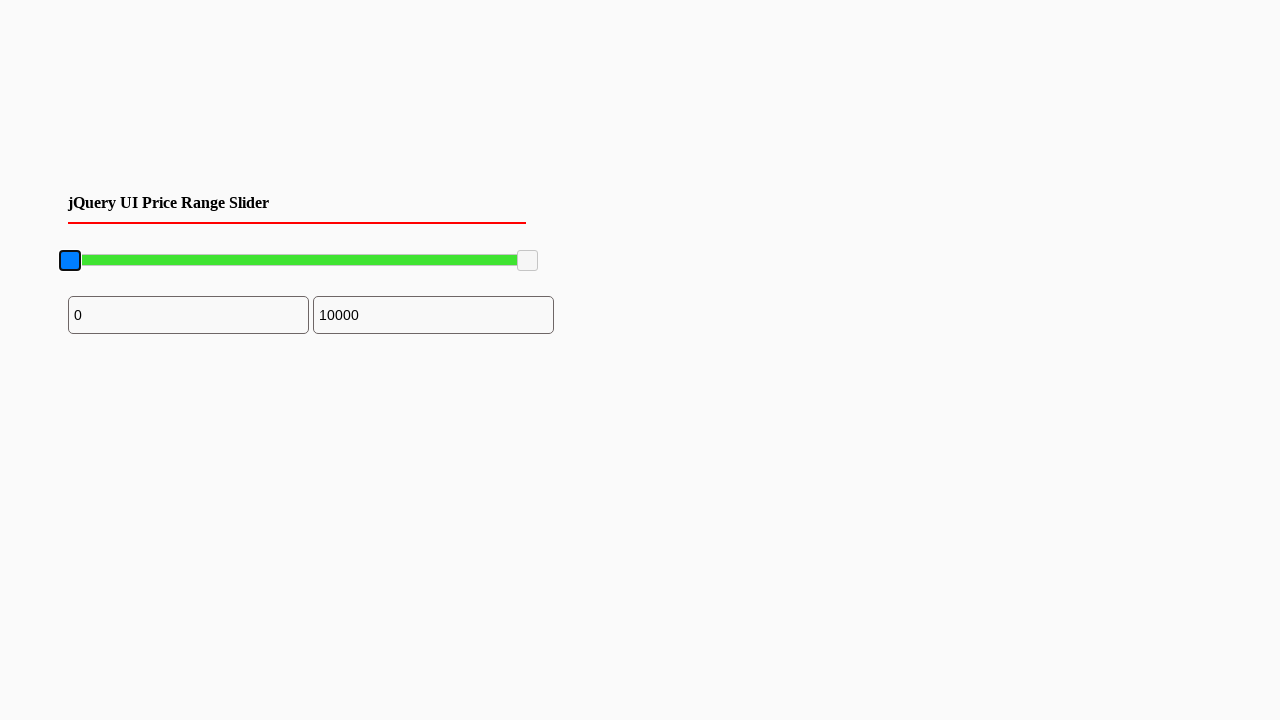

Dragged minimum slider 100 pixels to the right at (170, 261)
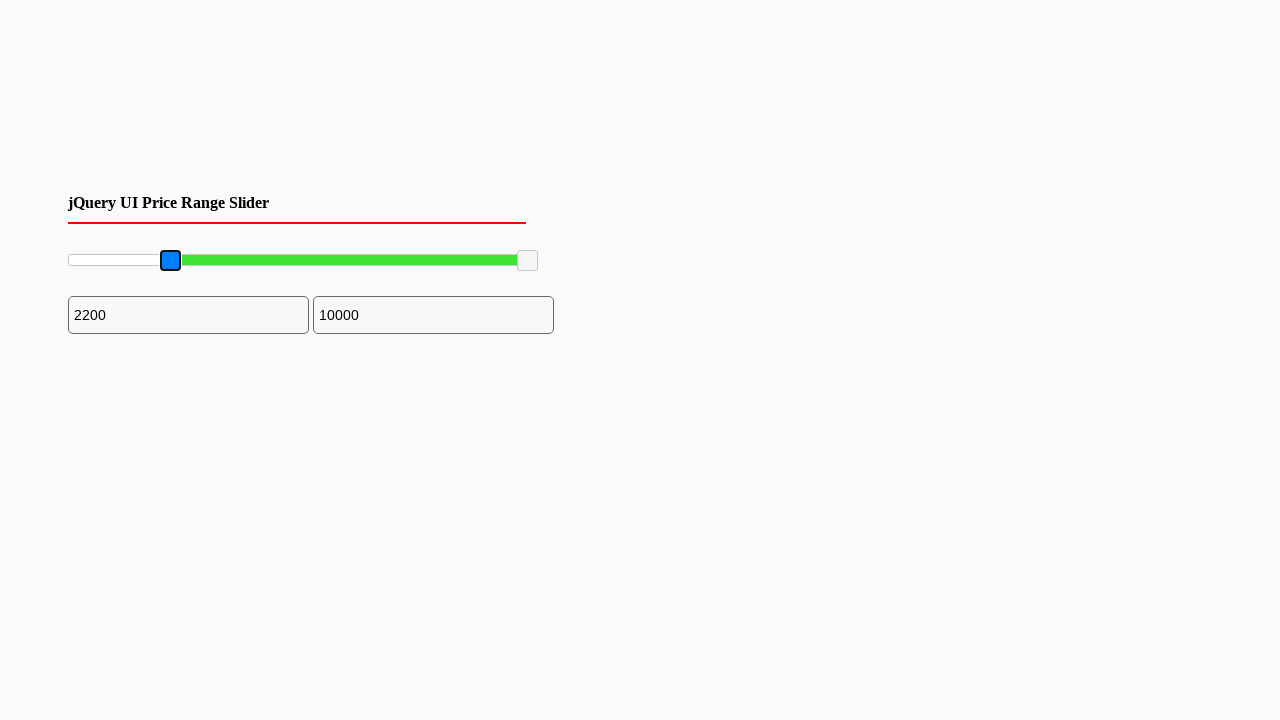

Released mouse button after dragging minimum slider at (170, 261)
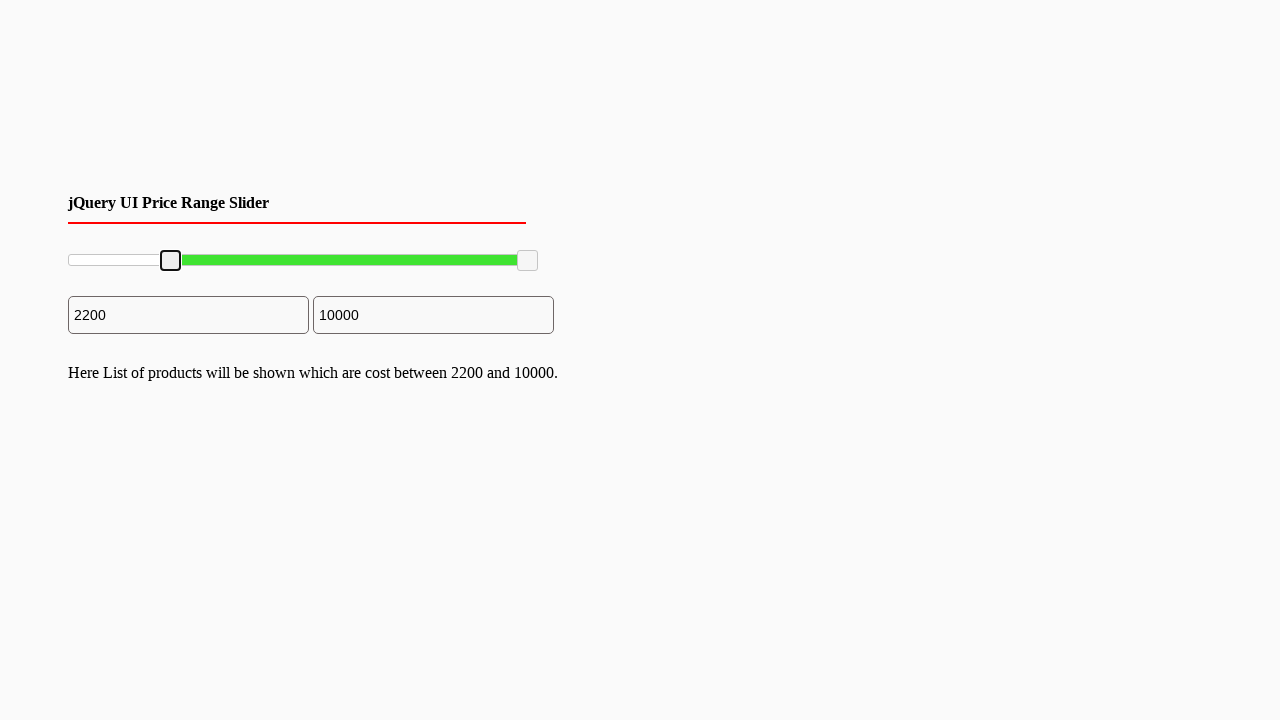

Waited 2 seconds between slider actions
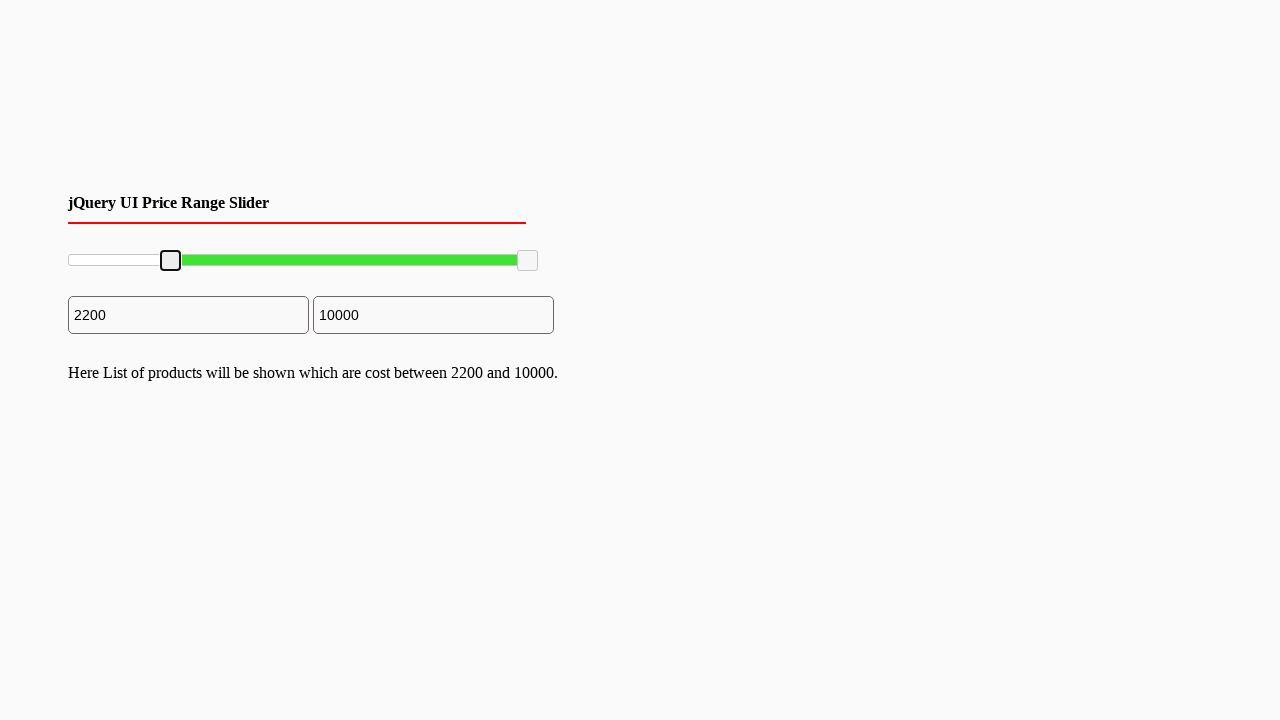

Retrieved bounding box of maximum slider
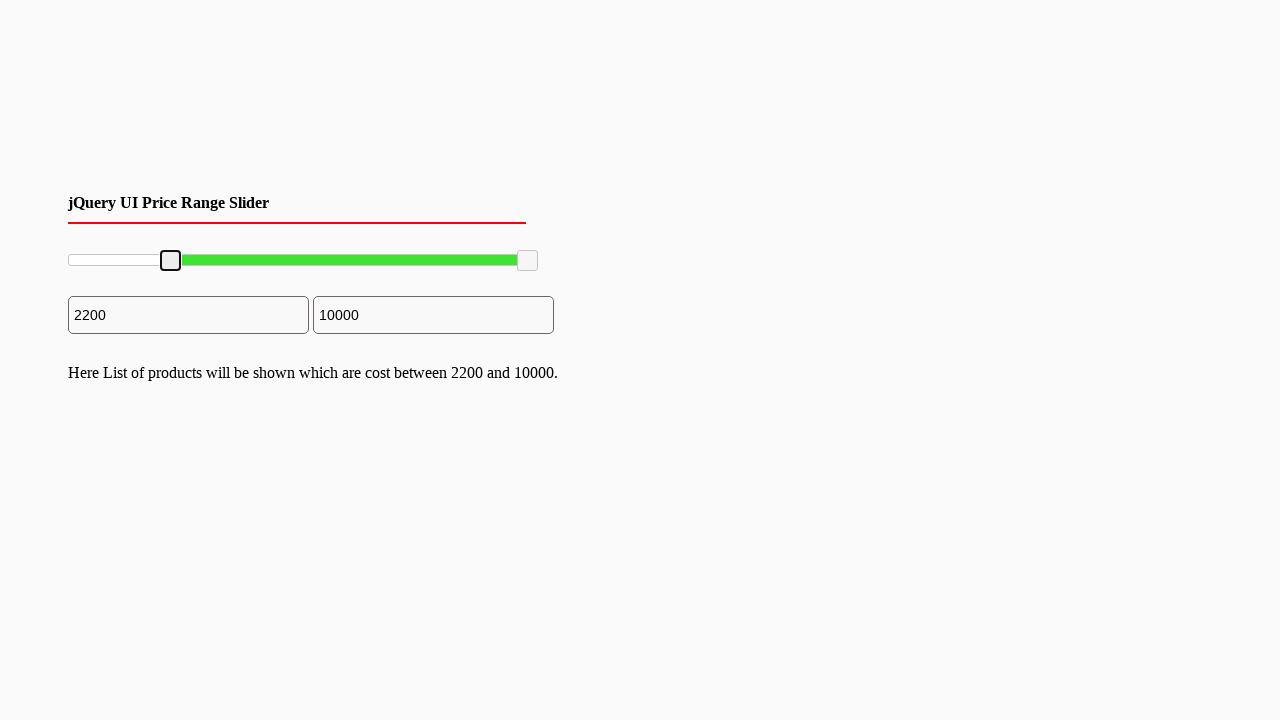

Moved mouse to maximum slider center at (528, 261)
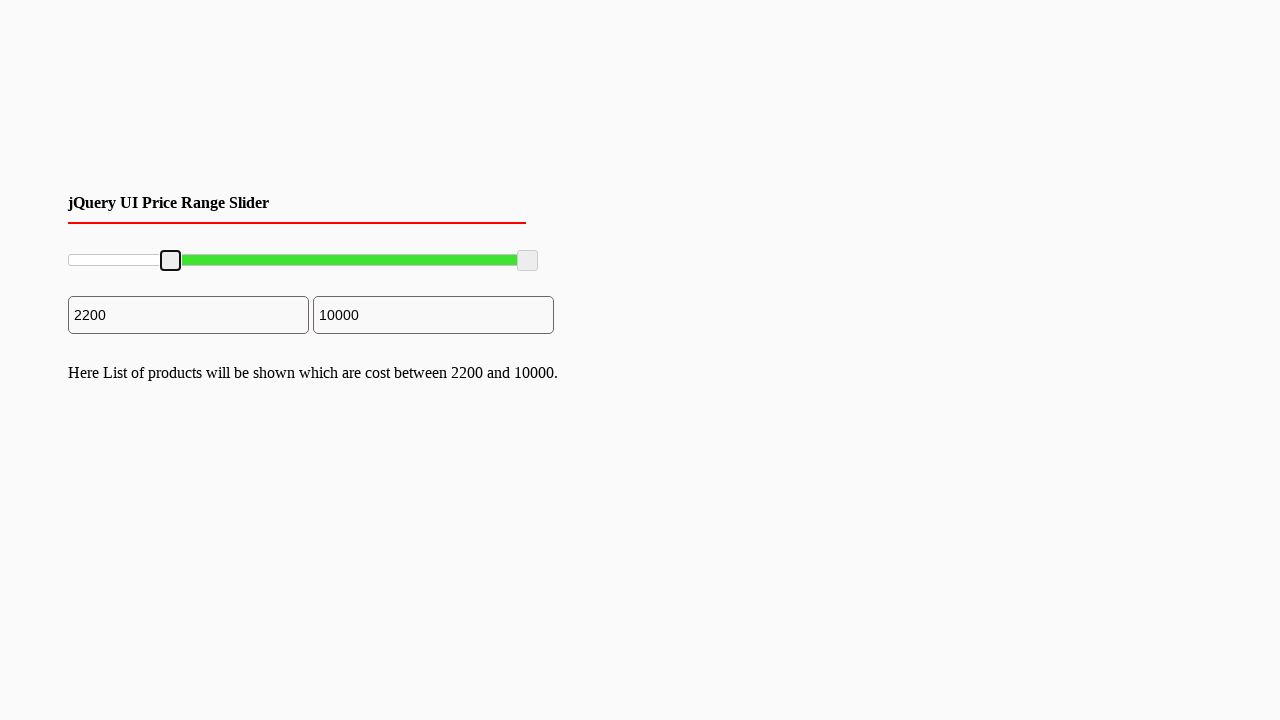

Pressed mouse button down on maximum slider at (528, 261)
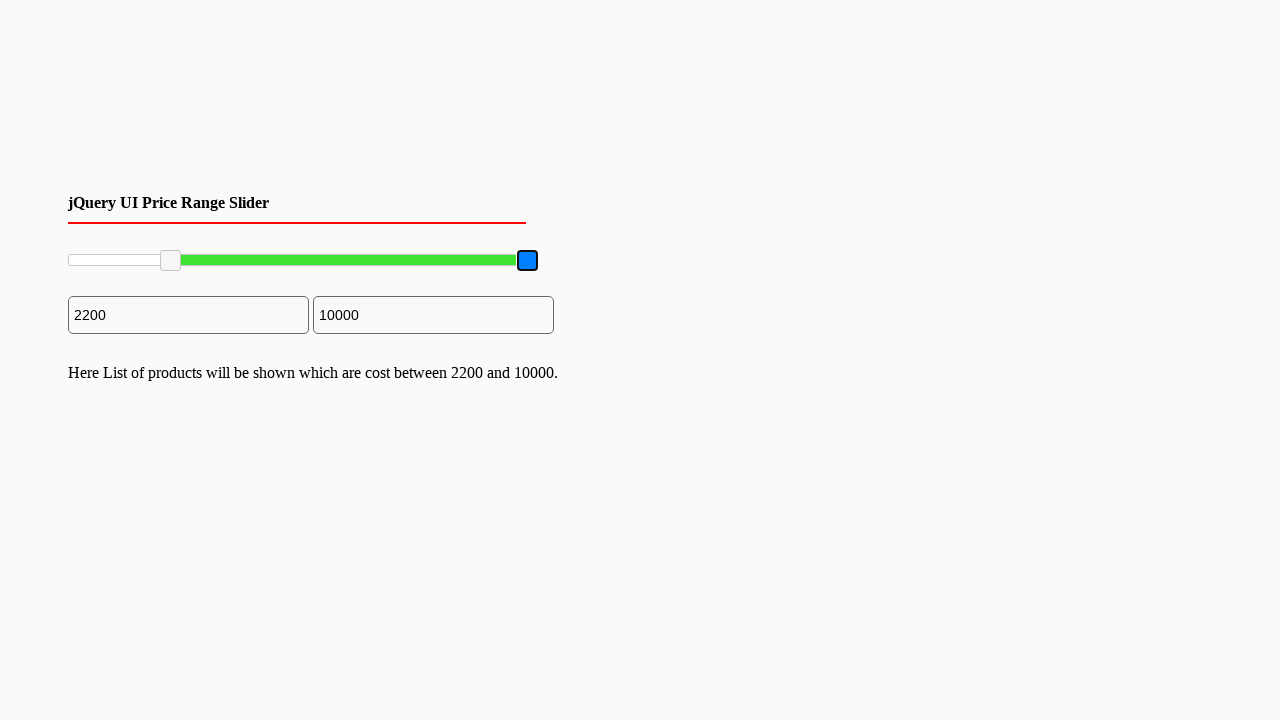

Dragged maximum slider 150 pixels to the left at (378, 261)
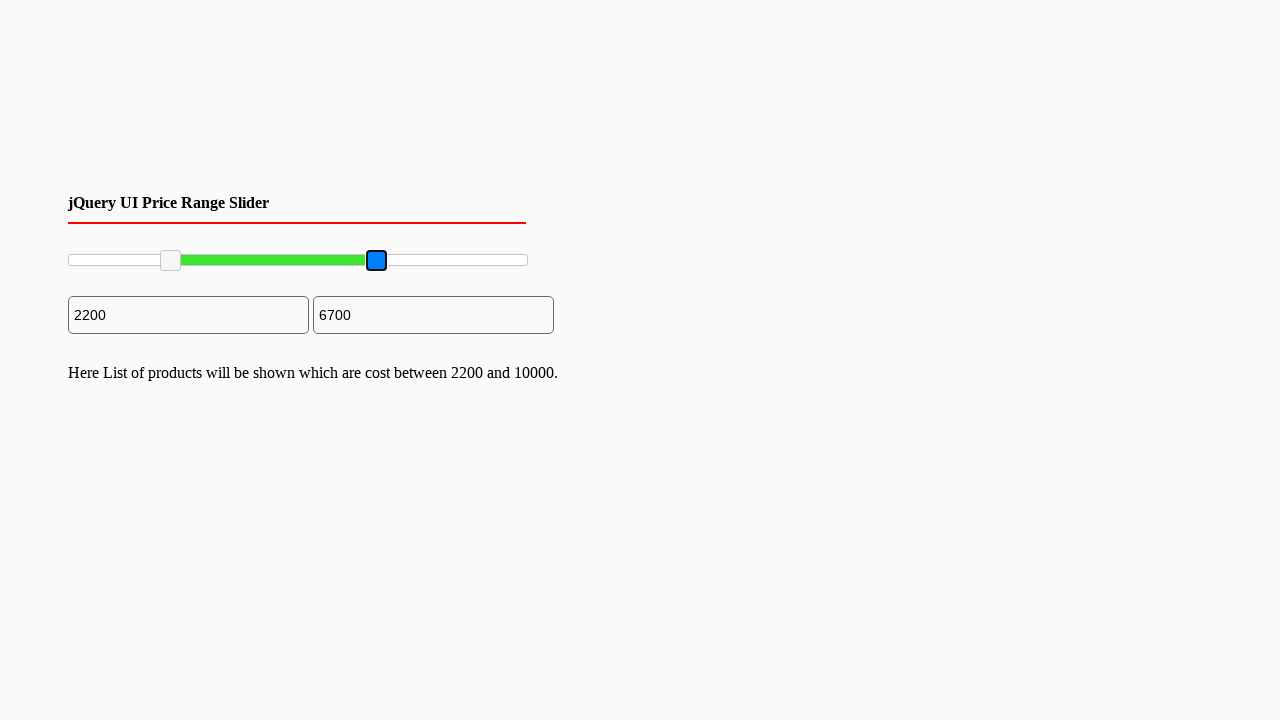

Released mouse button after dragging maximum slider at (378, 261)
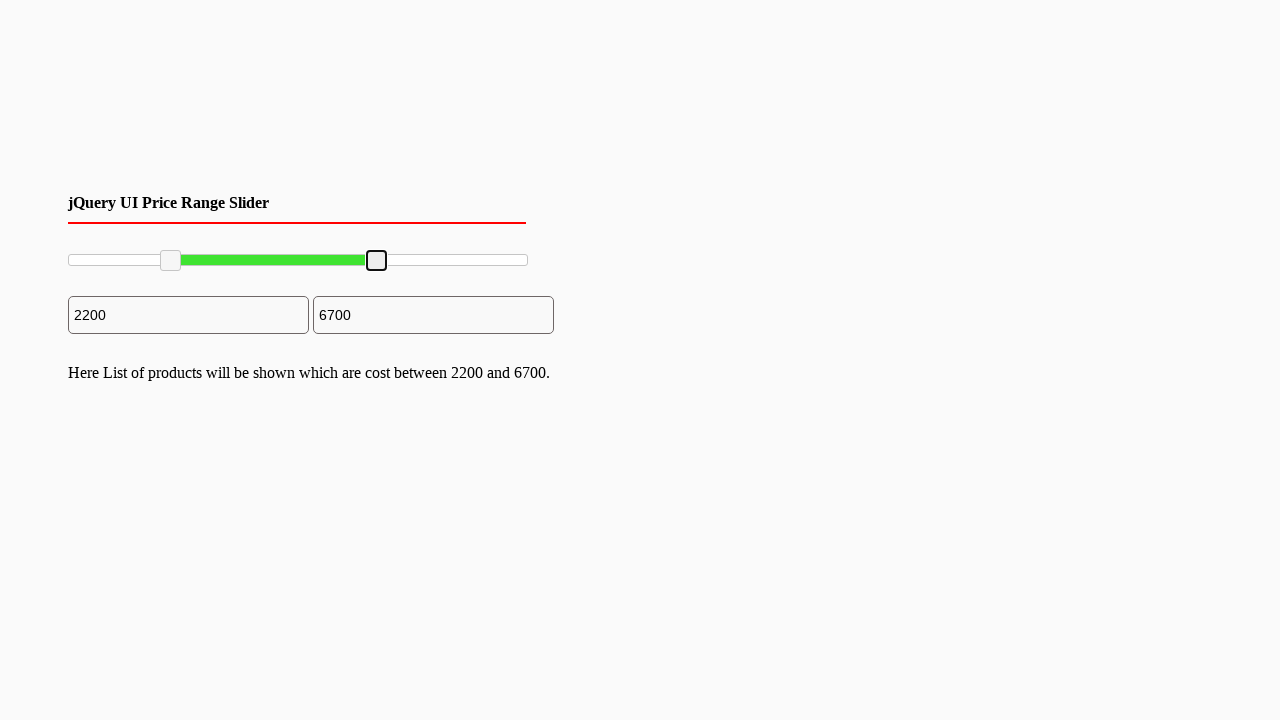

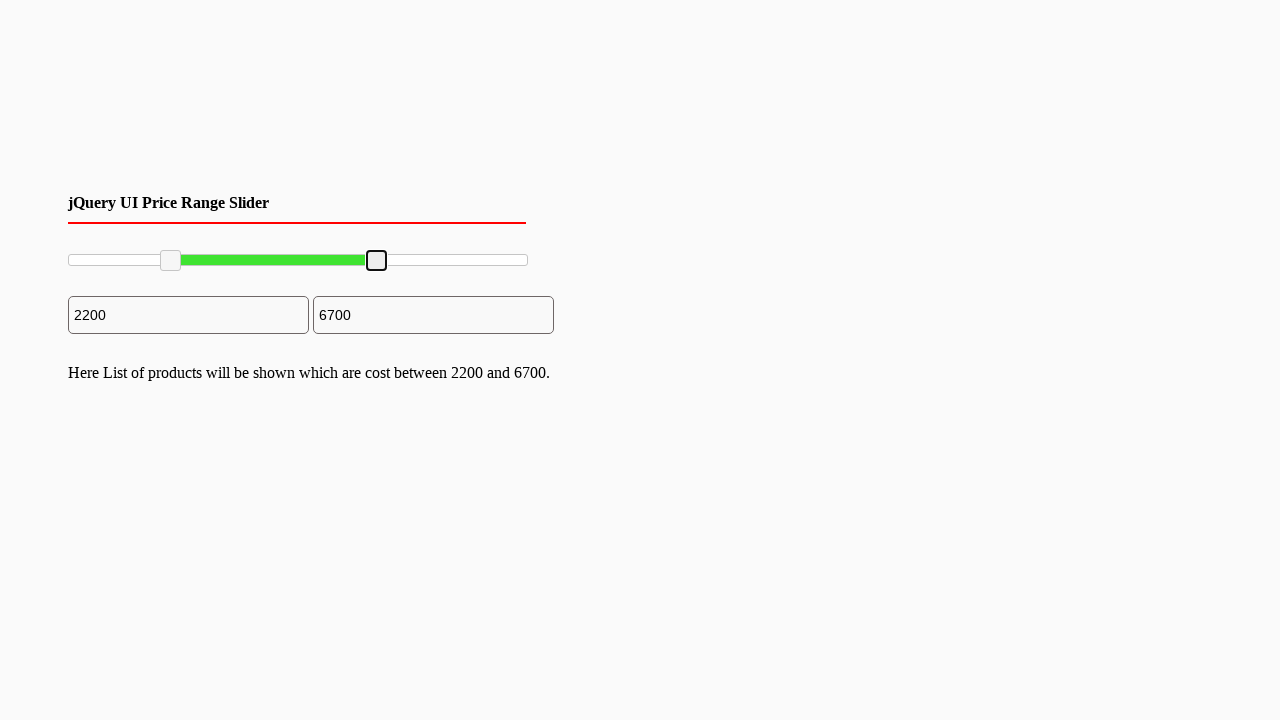